Tests adding a new todo item to the list by typing in the input field and pressing enter

Starting URL: https://example.cypress.io/todo

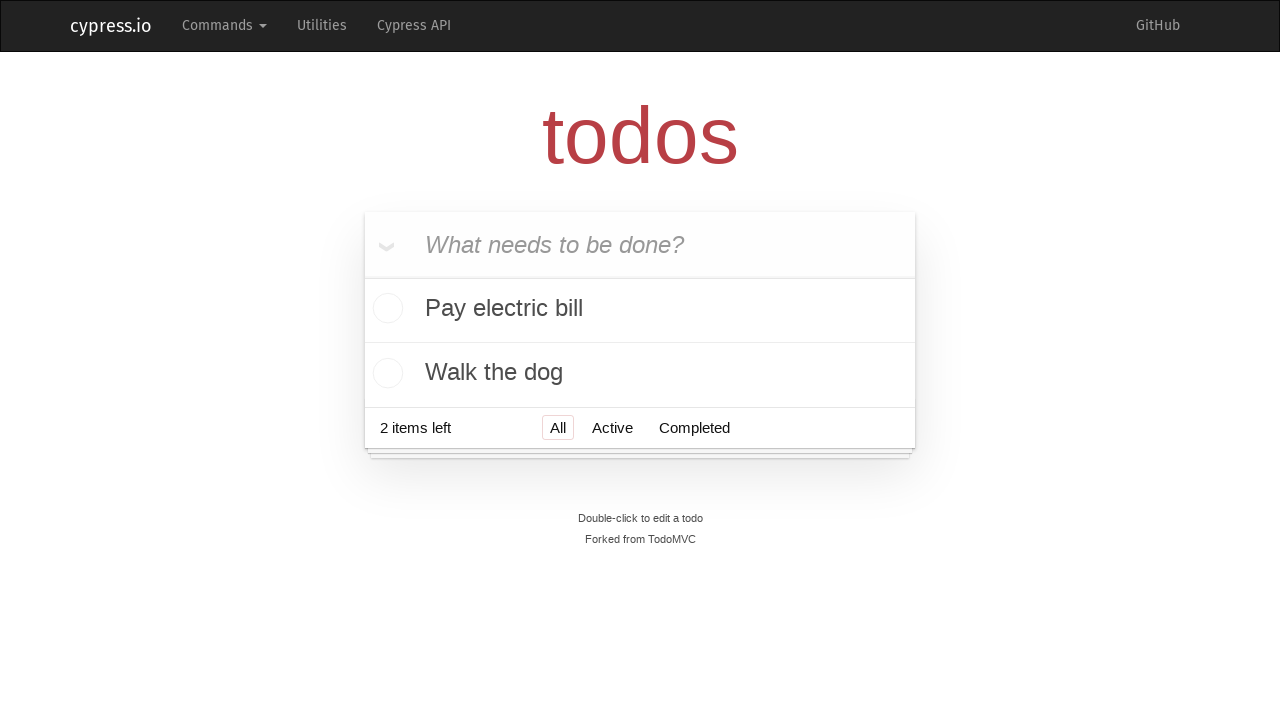

Filled new todo input field with 'Feed the cat' on [data-test=new-todo]
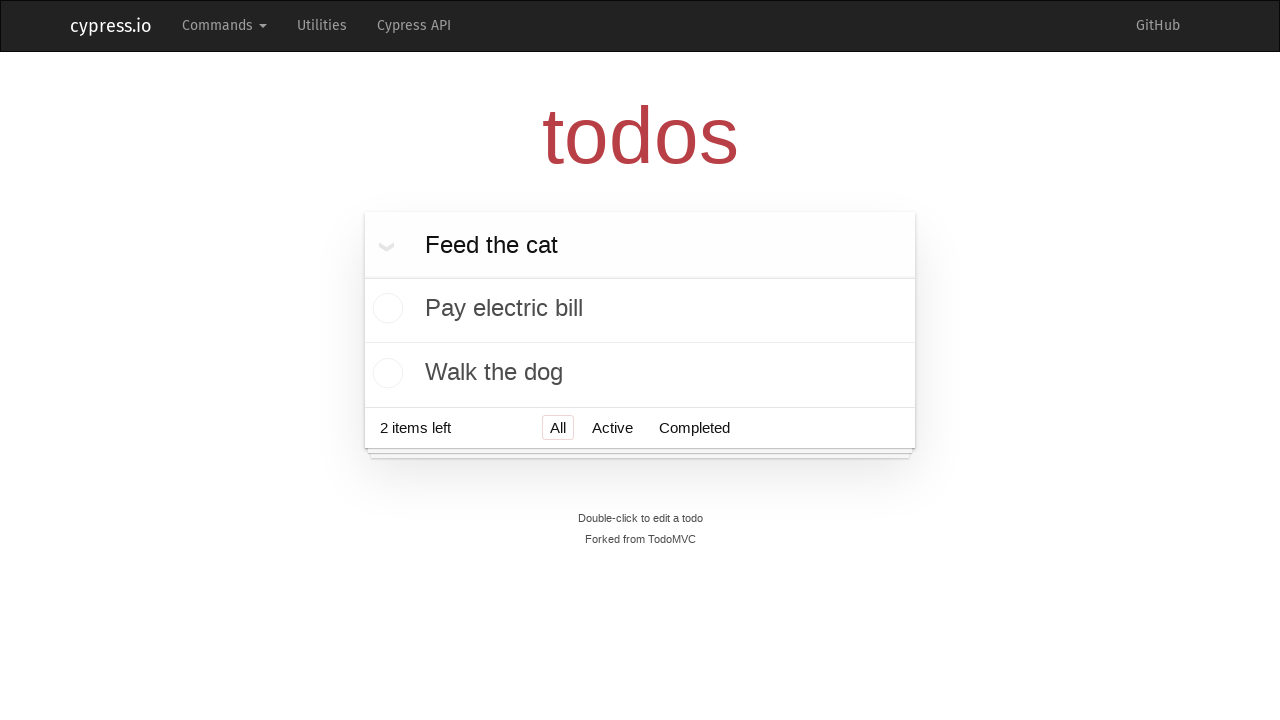

Pressed Enter to submit new todo item on [data-test=new-todo]
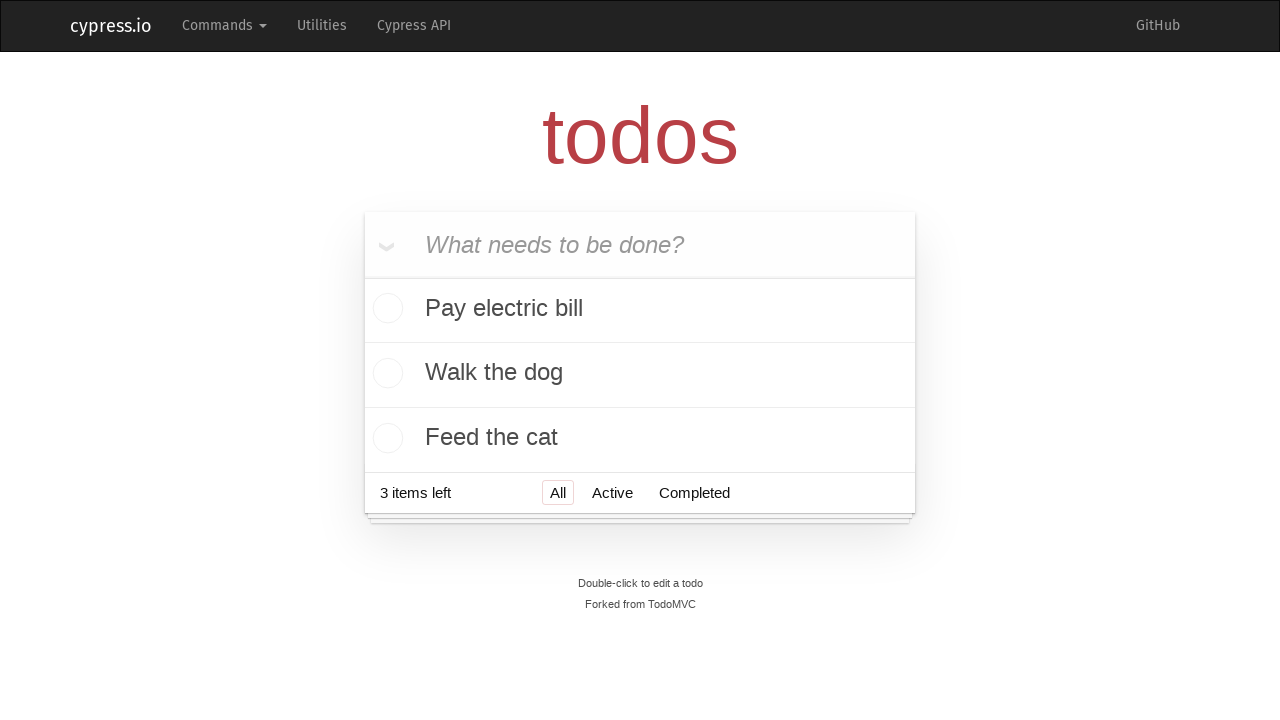

Located all todo list items
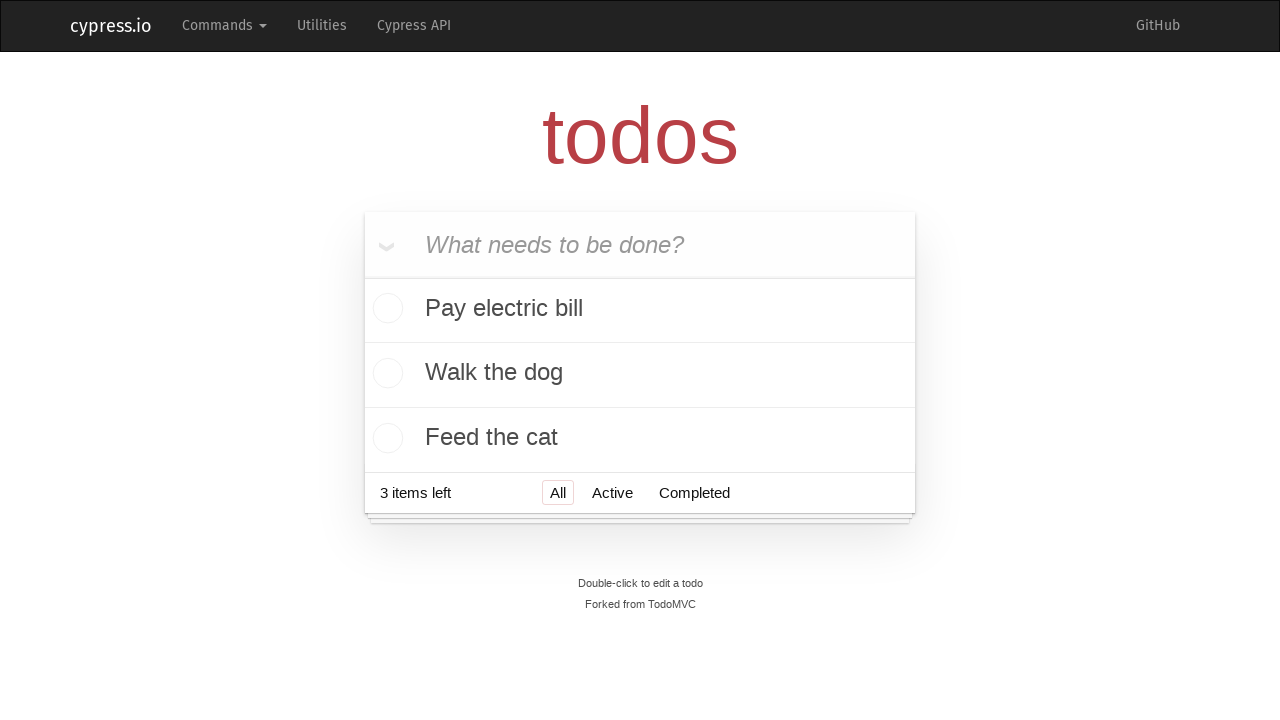

Waited for third todo item to appear in the list
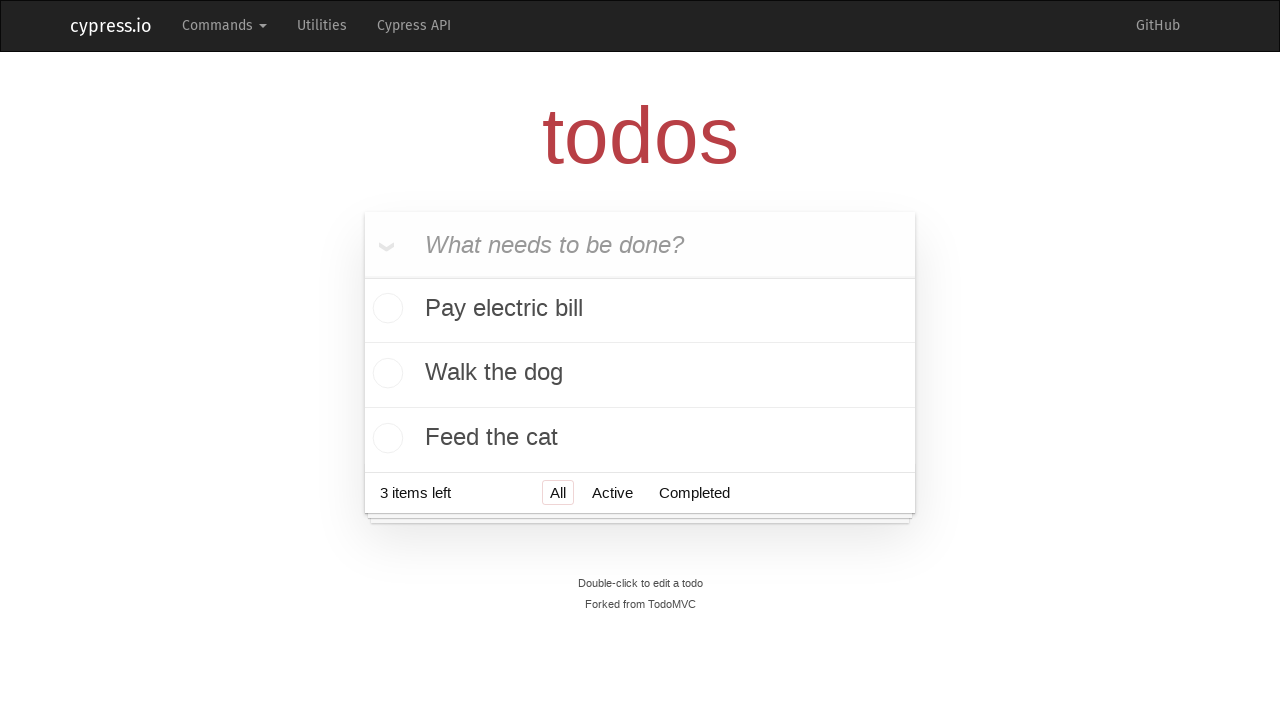

Verified that there are exactly 3 todo items in the list
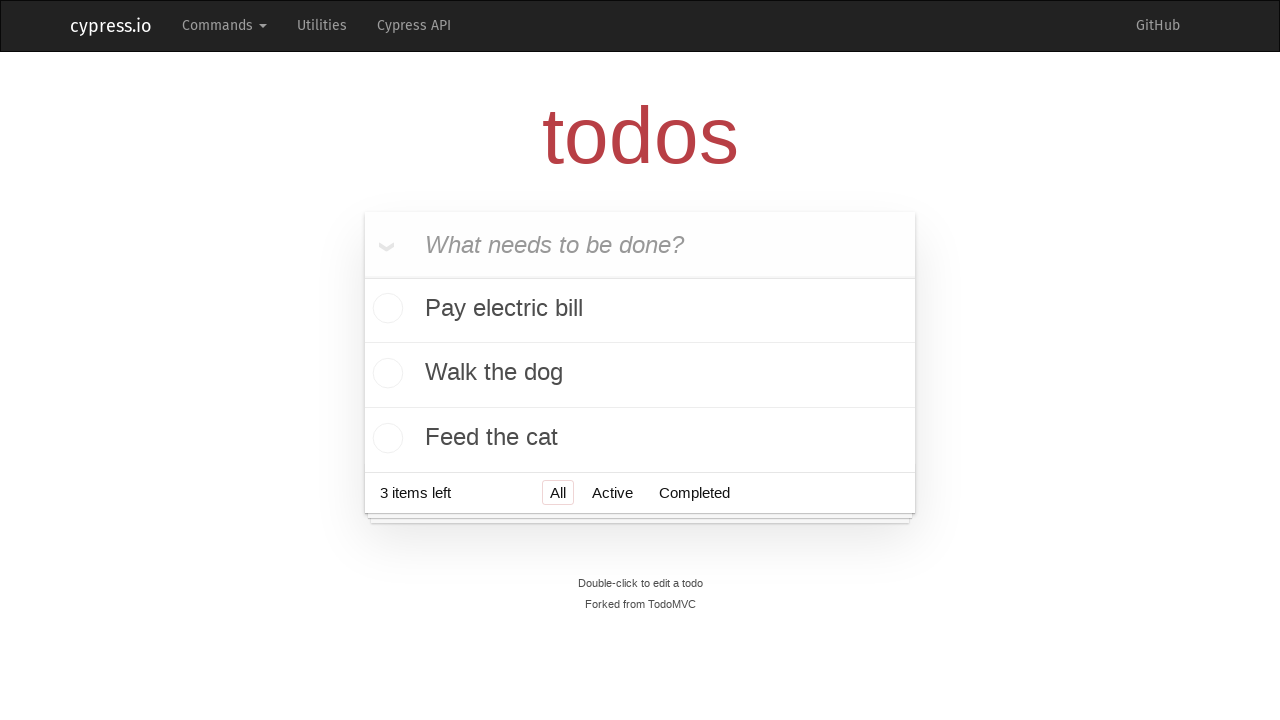

Verified that the last todo item text matches 'Feed the cat'
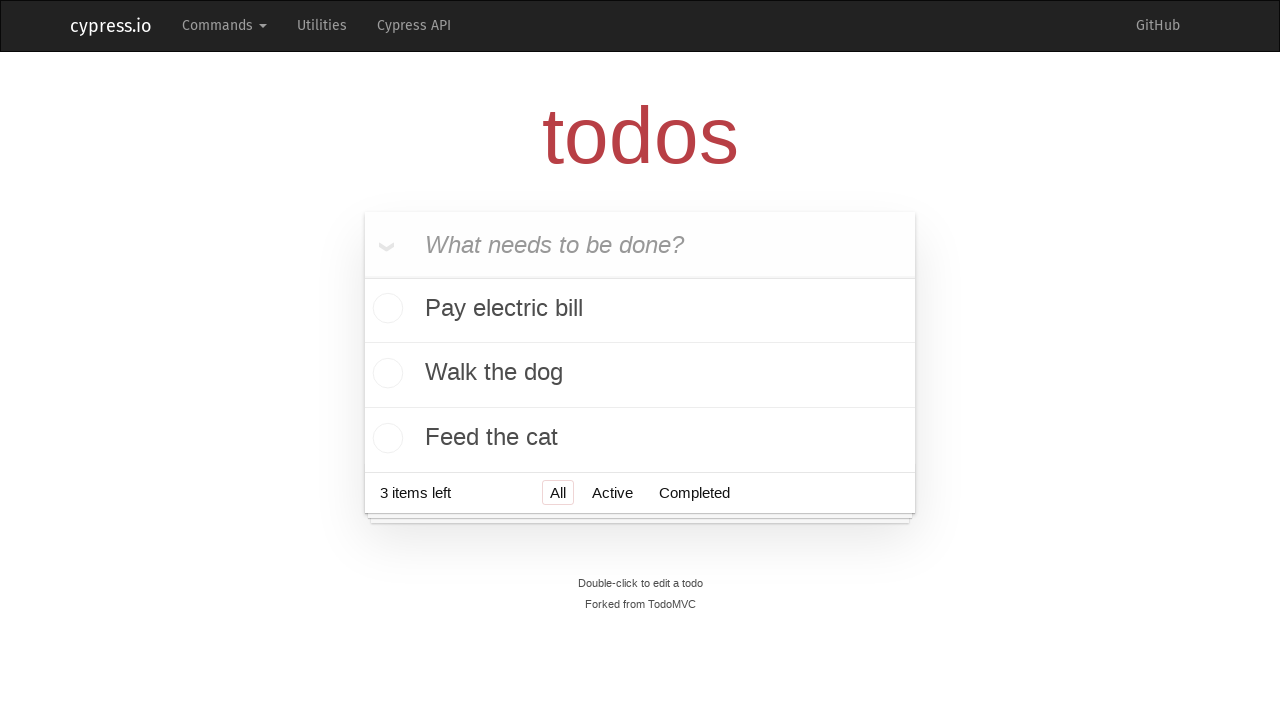

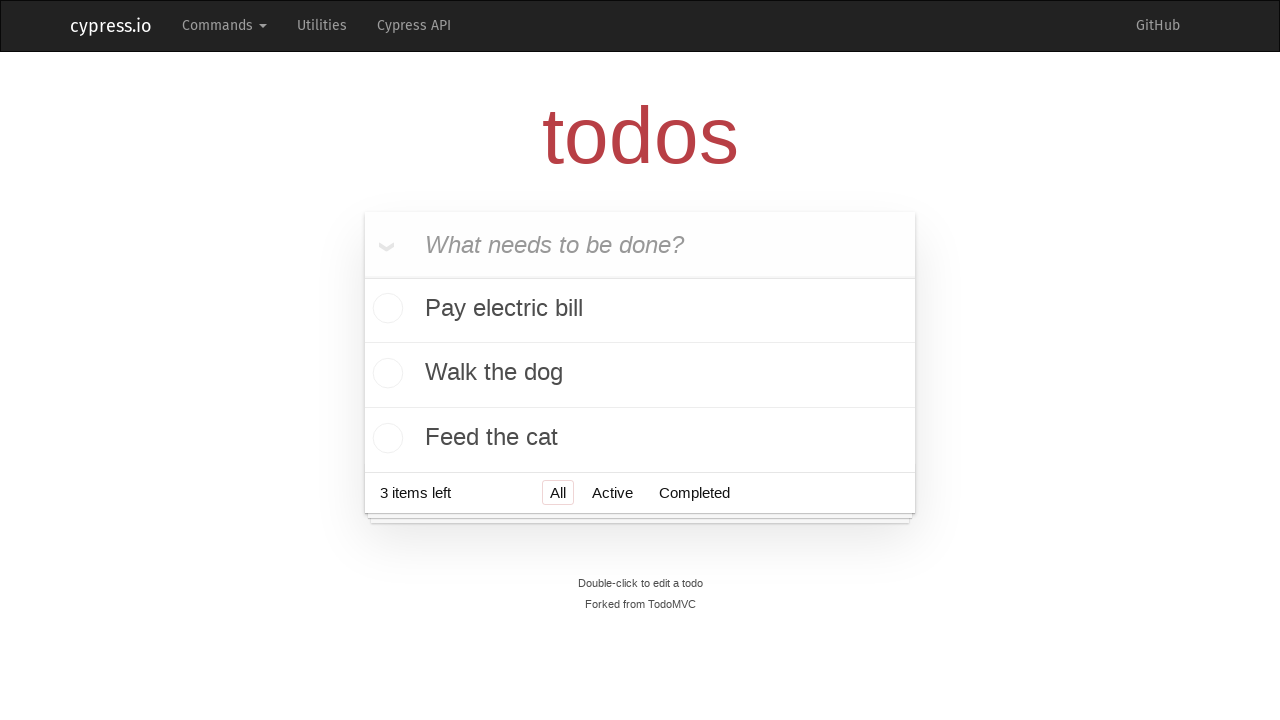